Tests iframe navigation by switching between multiple frames and reading their content

Starting URL: https://demoqa.com/frames

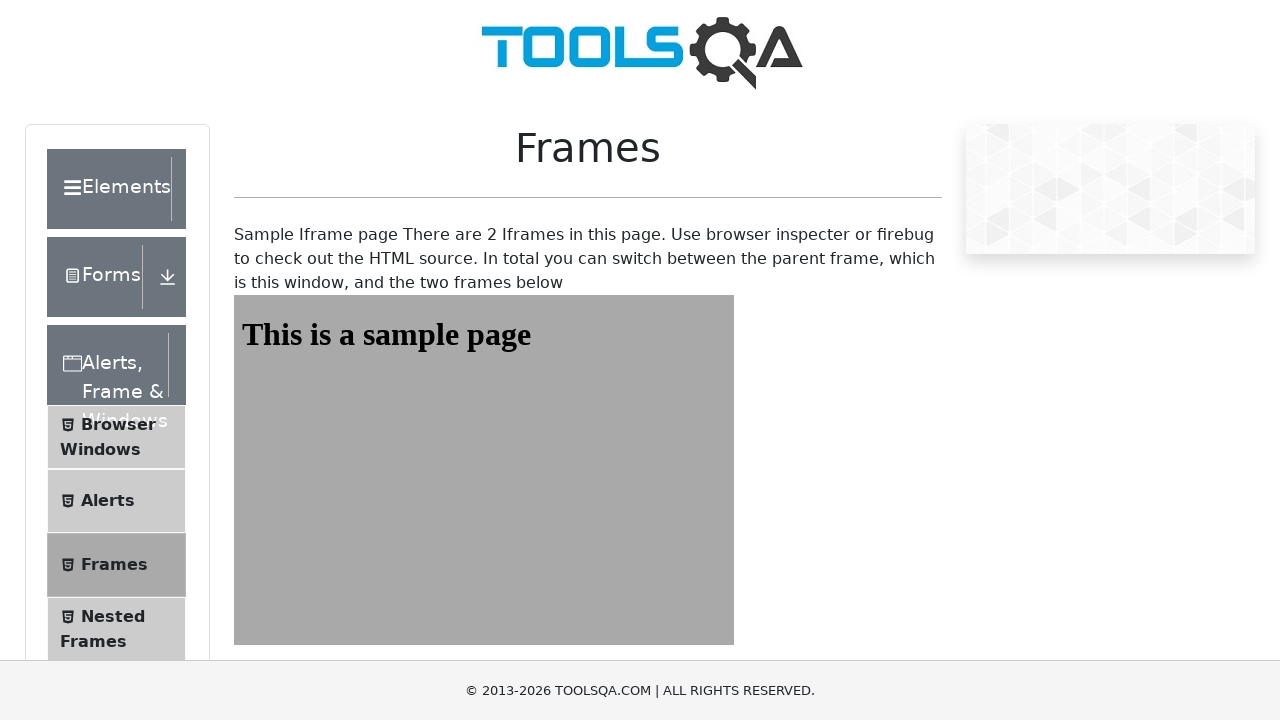

Navigated to frames test page
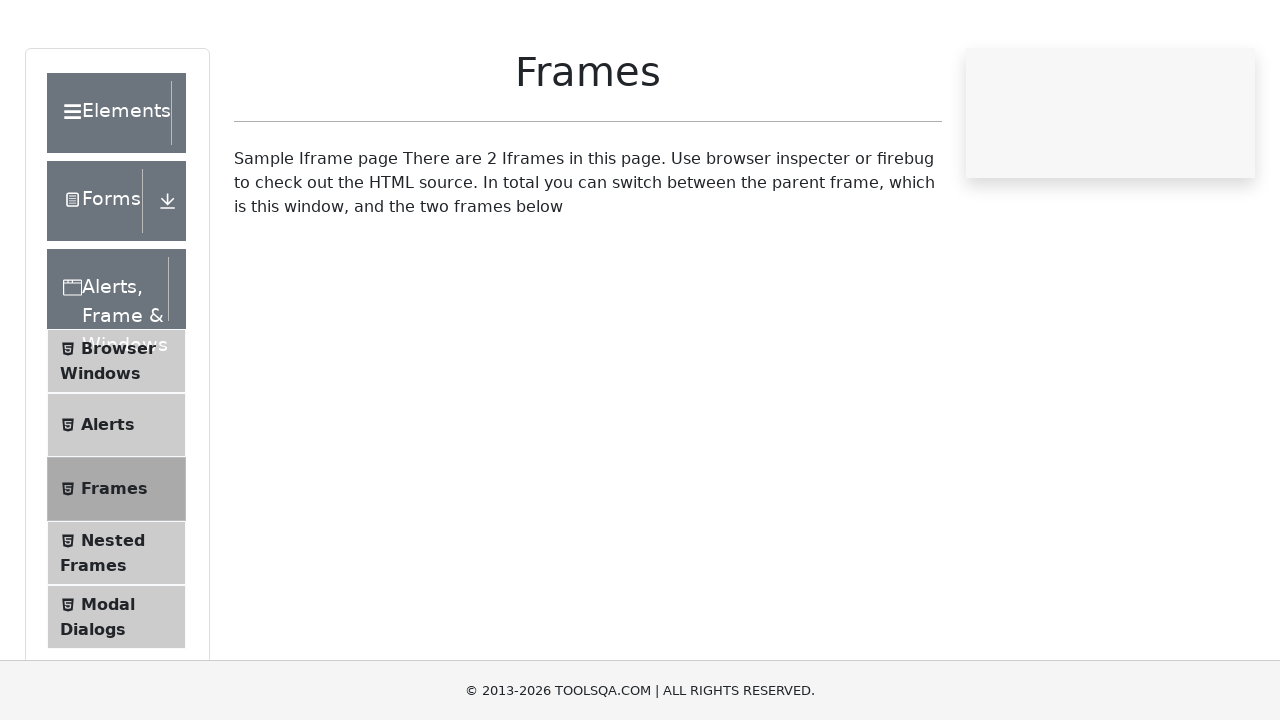

Located first frame (frame1)
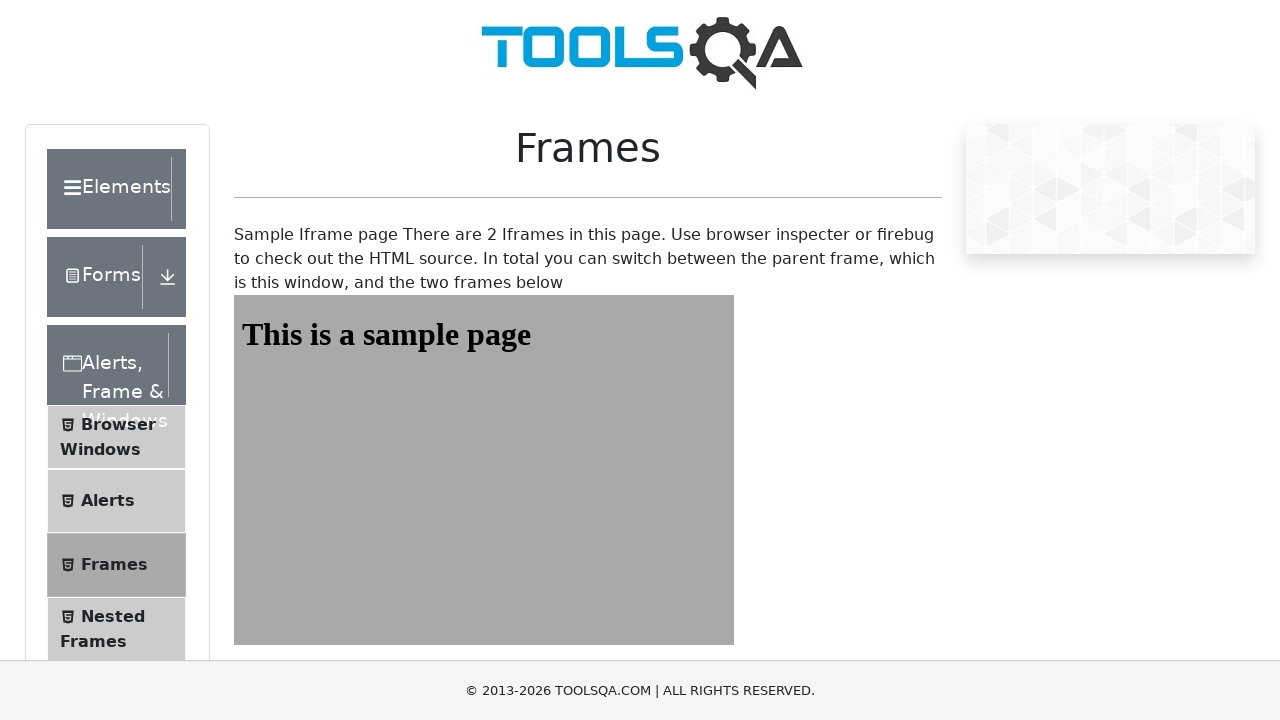

Retrieved heading text from first frame: 'This is a sample page'
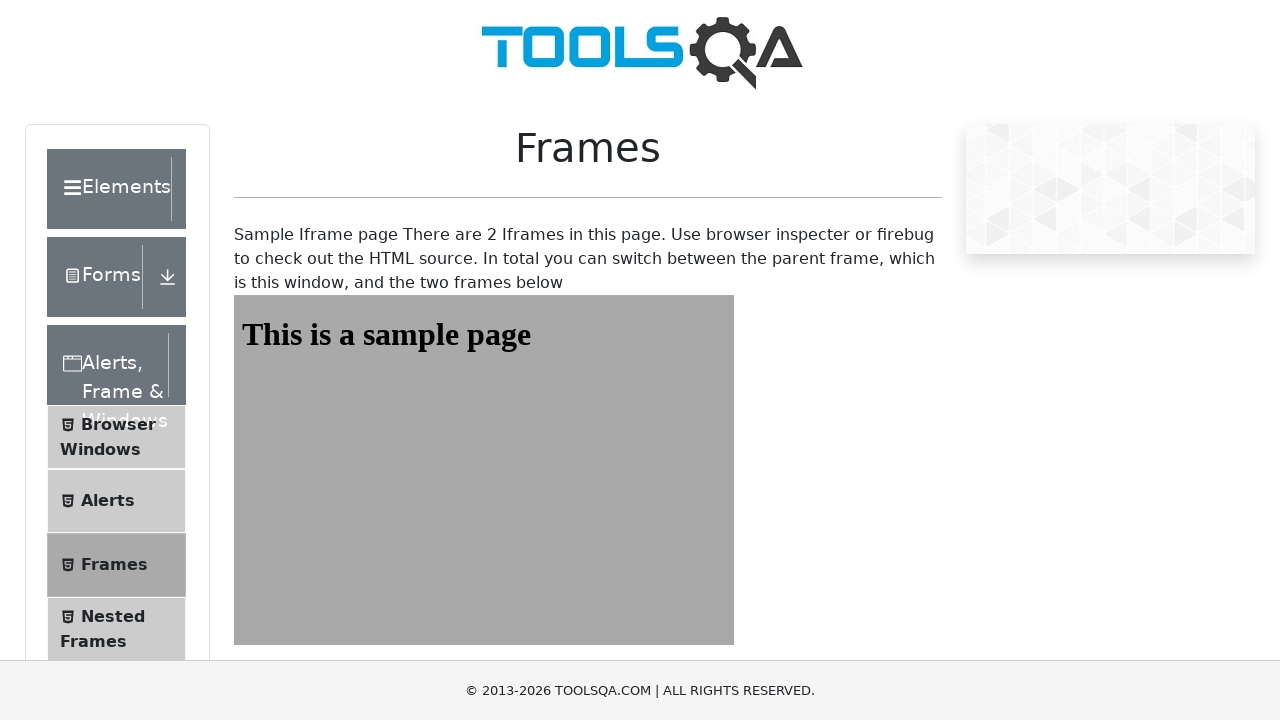

Located second frame (frame2)
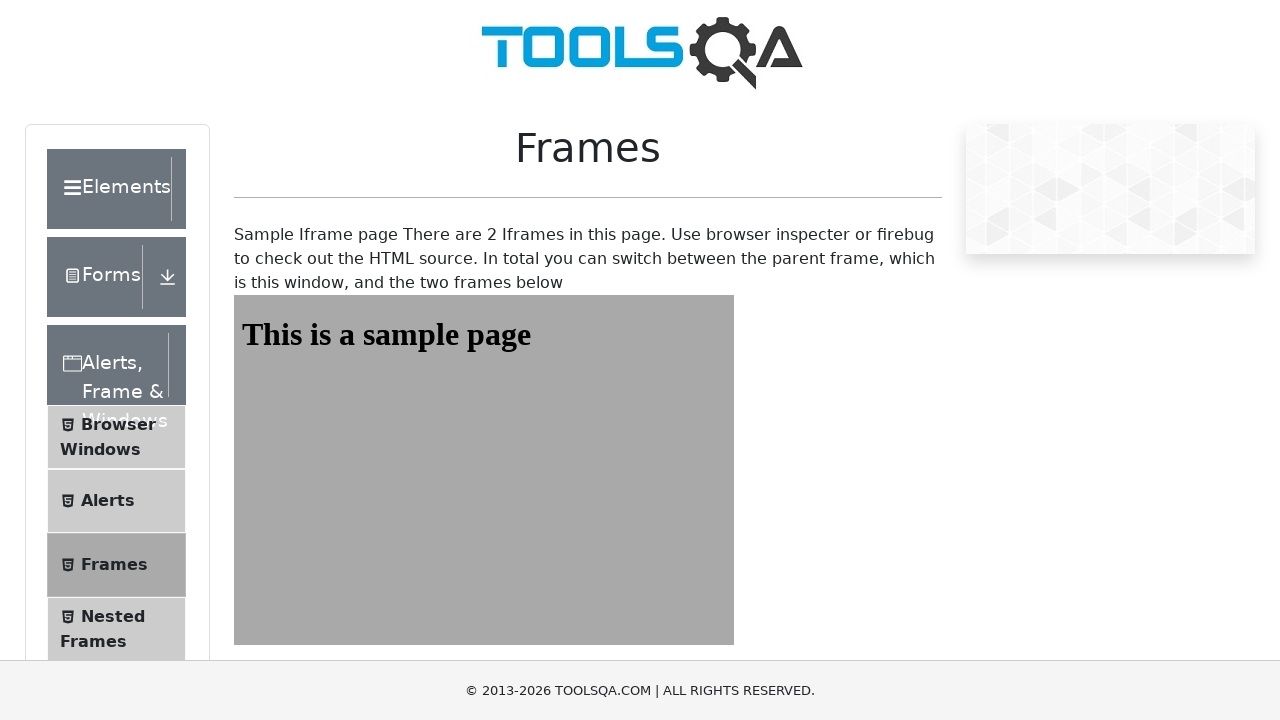

Retrieved heading text from second frame: 'This is a sample page'
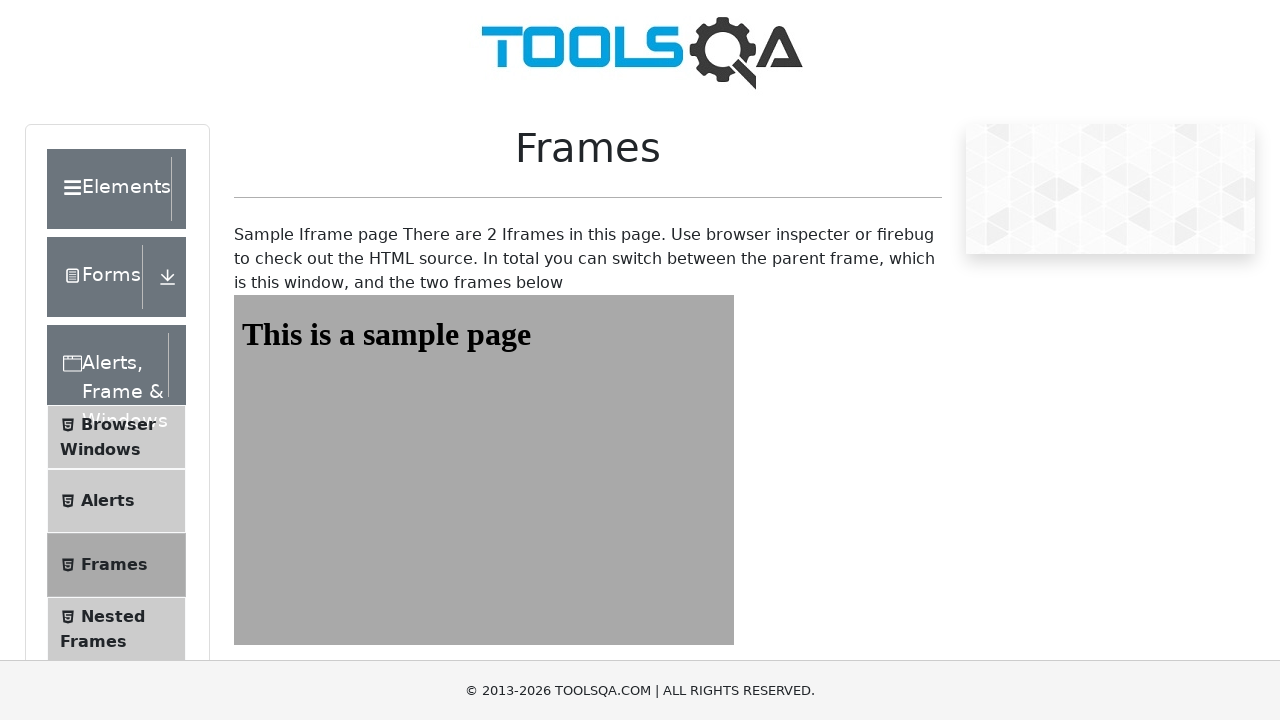

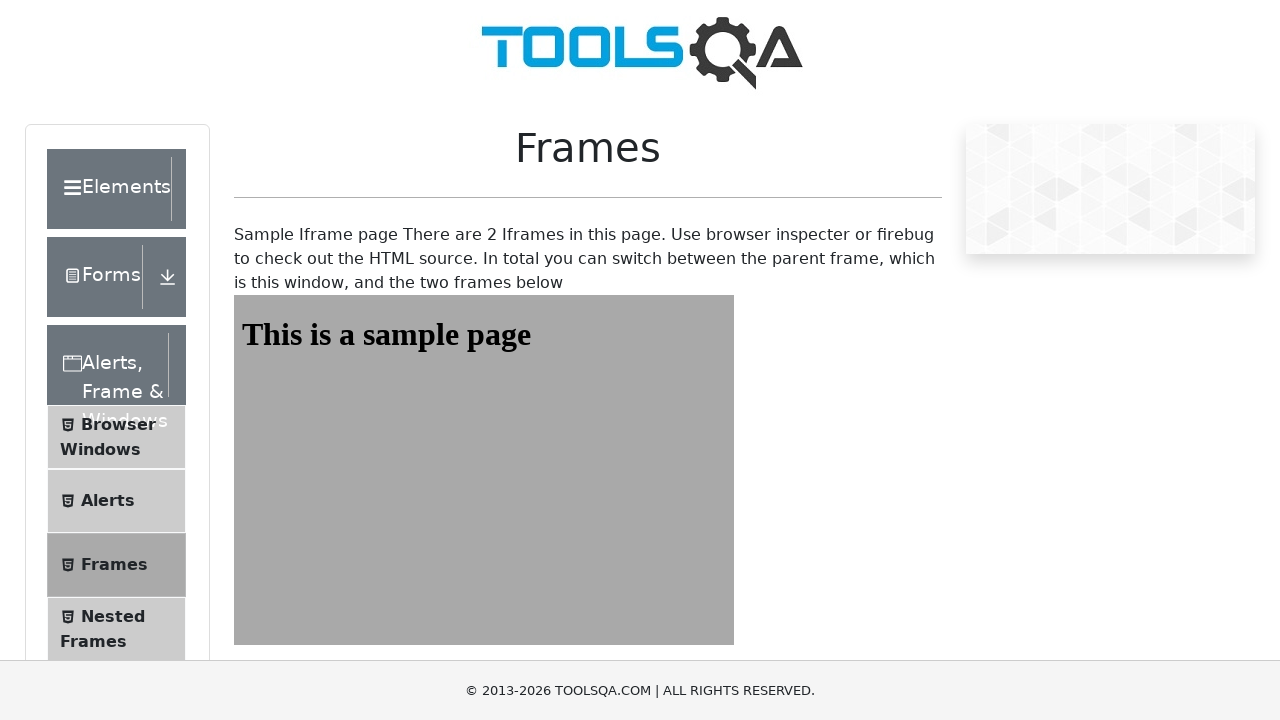